Navigates to Rahul Shetty Academy website and retrieves the page title

Starting URL: https://rahulshettyacademy.com

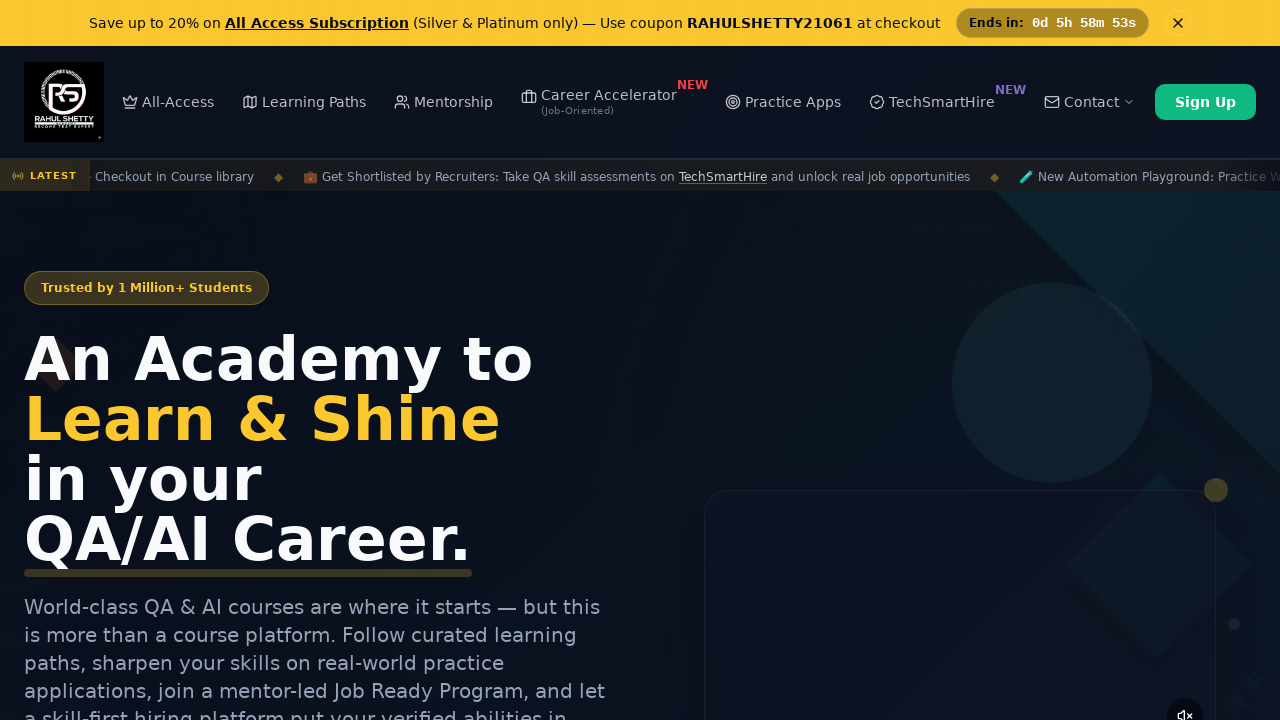

Waited for page to reach domcontentloaded state on Rahul Shetty Academy website
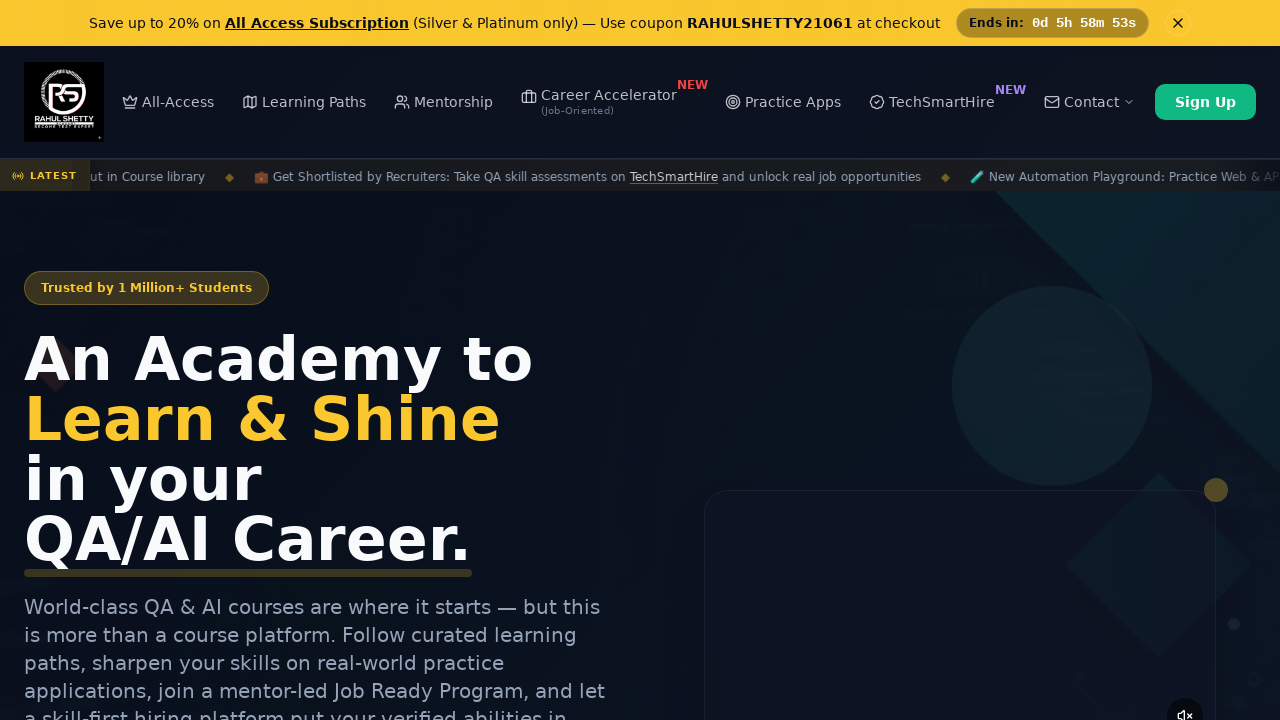

Retrieved page title: Rahul Shetty Academy | QA Automation, Playwright, AI Testing & Online Training
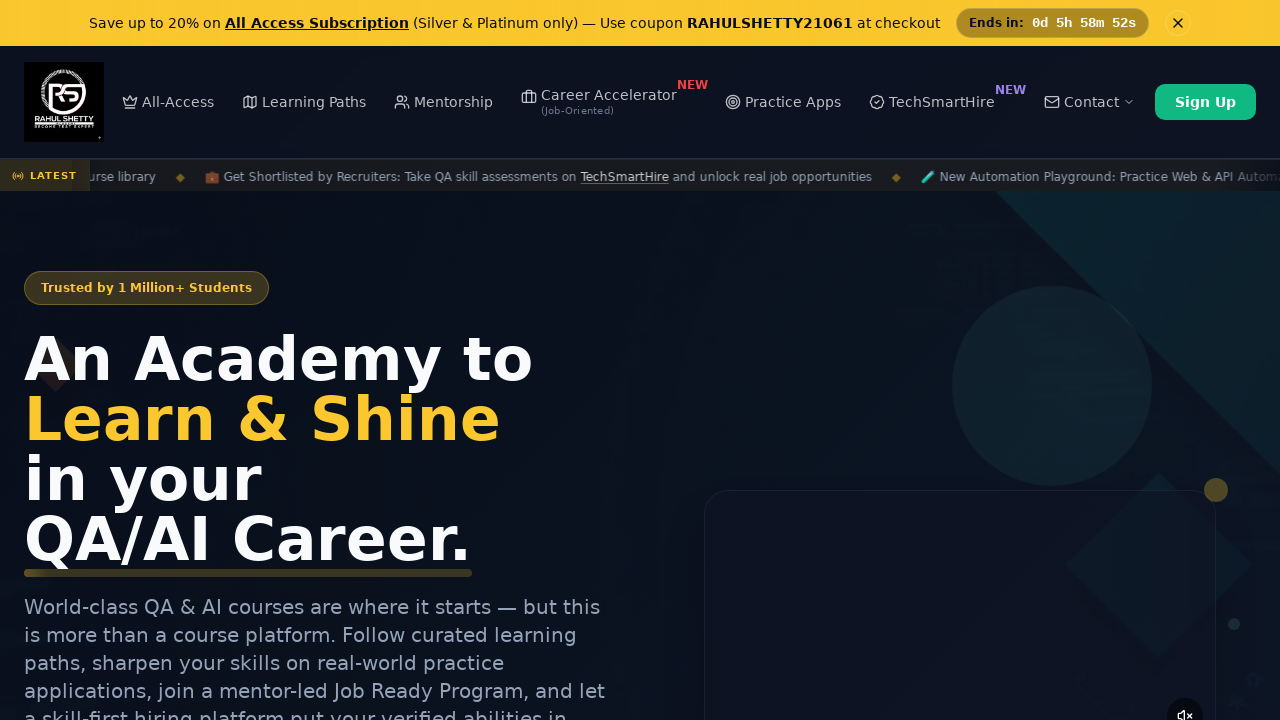

Printed page title to console
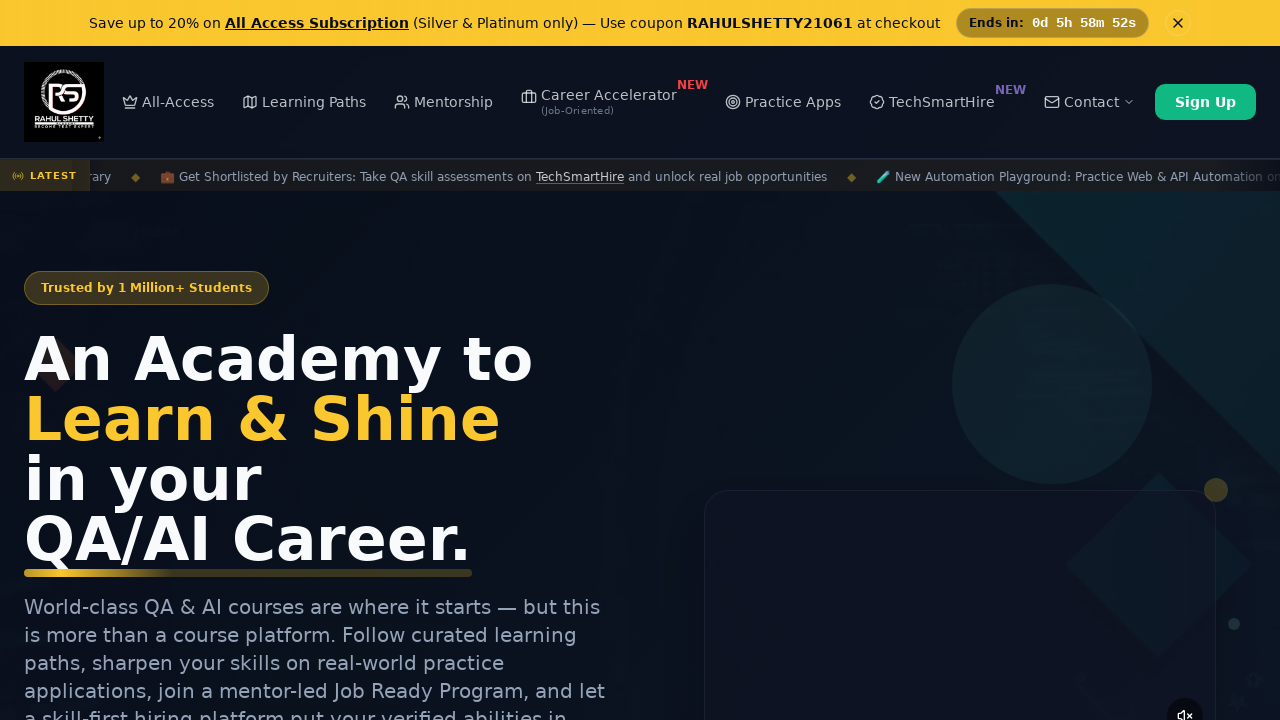

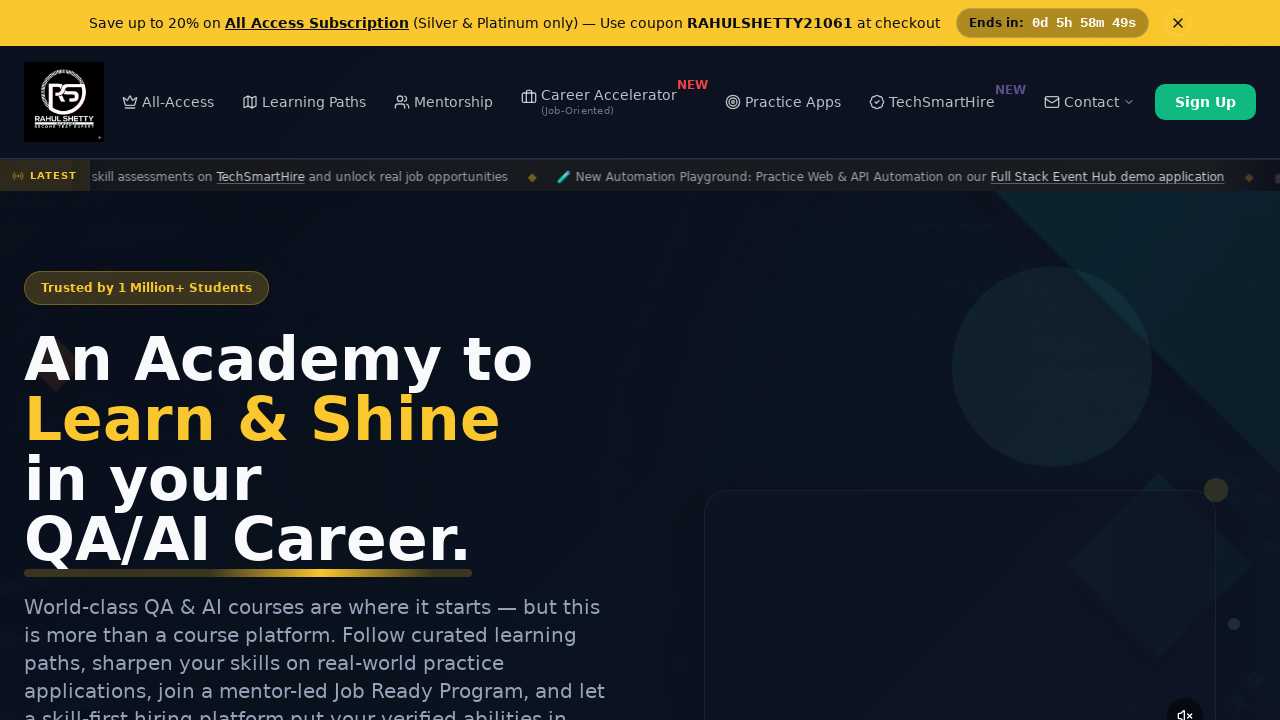